Tests login error message validation by entering incorrect credentials and verifying the error message displayed

Starting URL: https://login1.nextbasecrm.com/

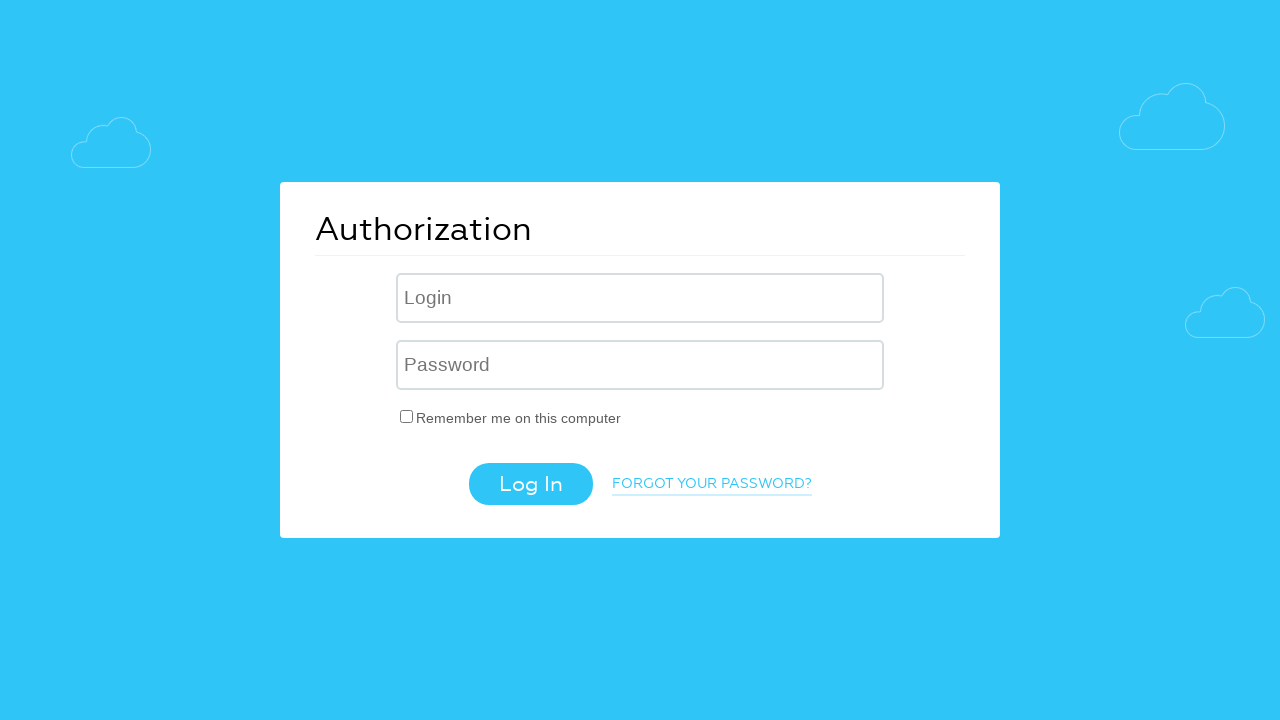

Filled username field with 'incorrect' on .login-inp
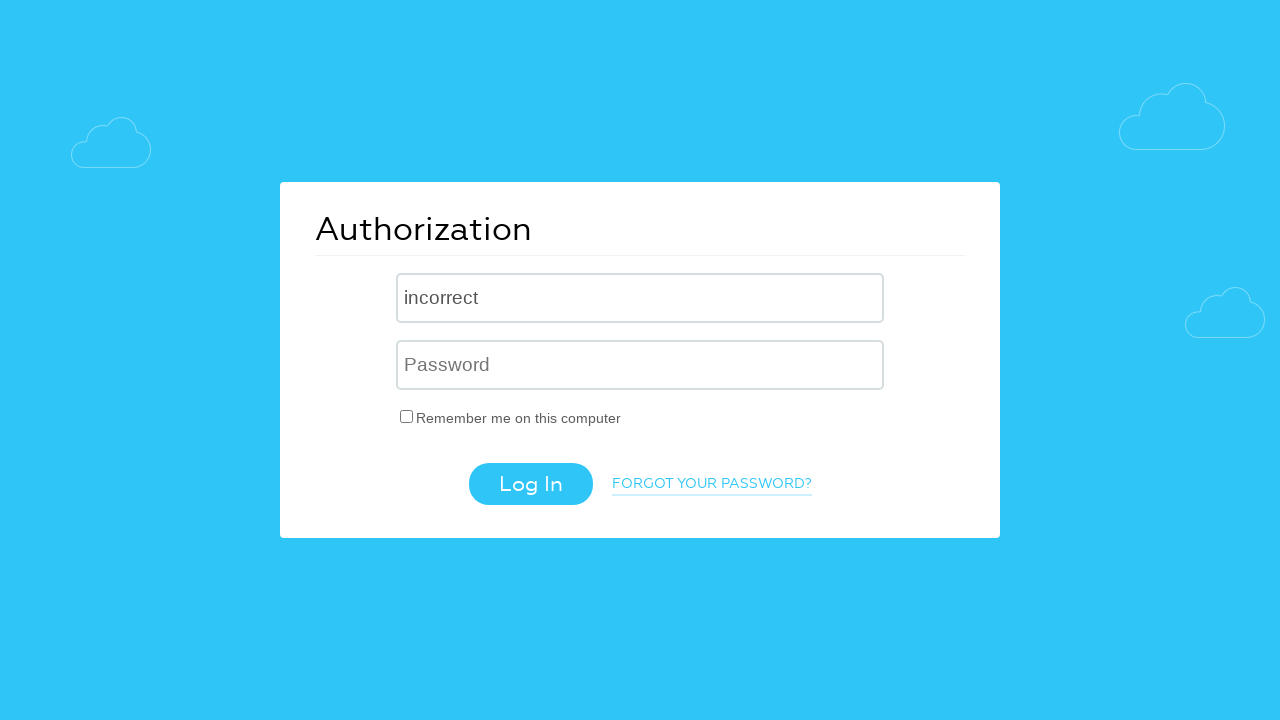

Filled password field with 'incorrect' on input[name='USER_PASSWORD']
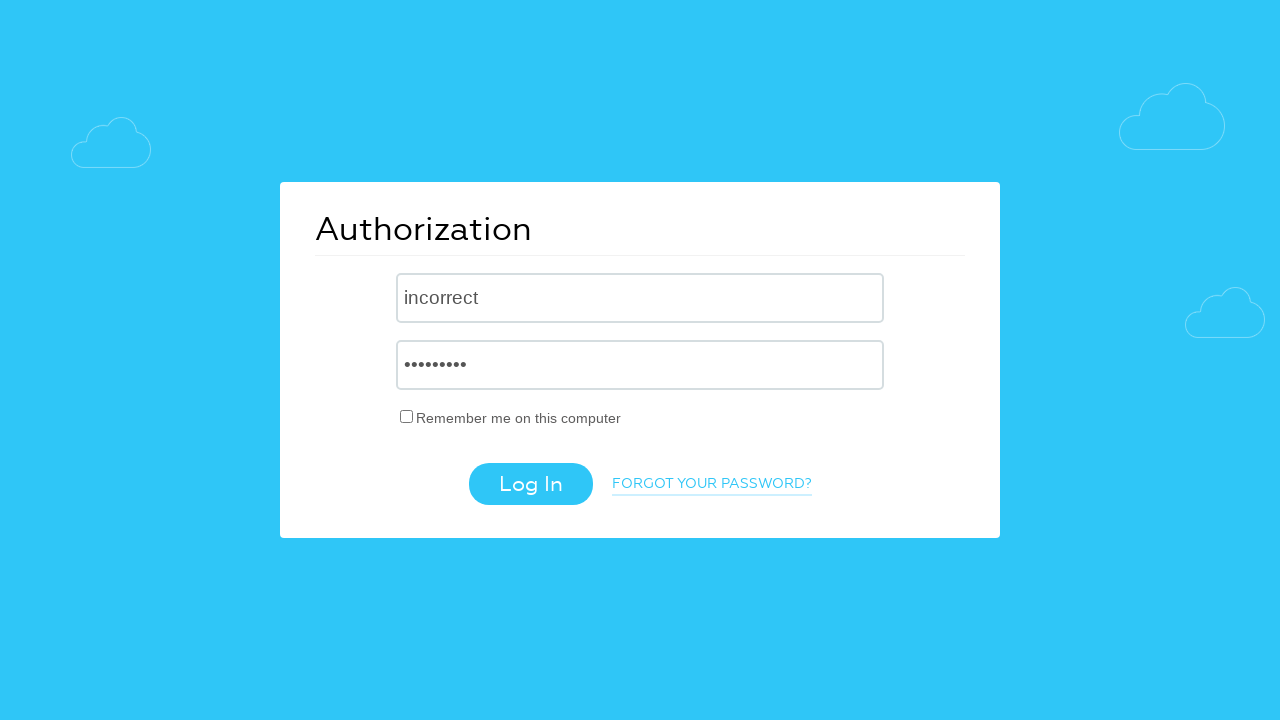

Clicked login button at (530, 484) on .login-btn
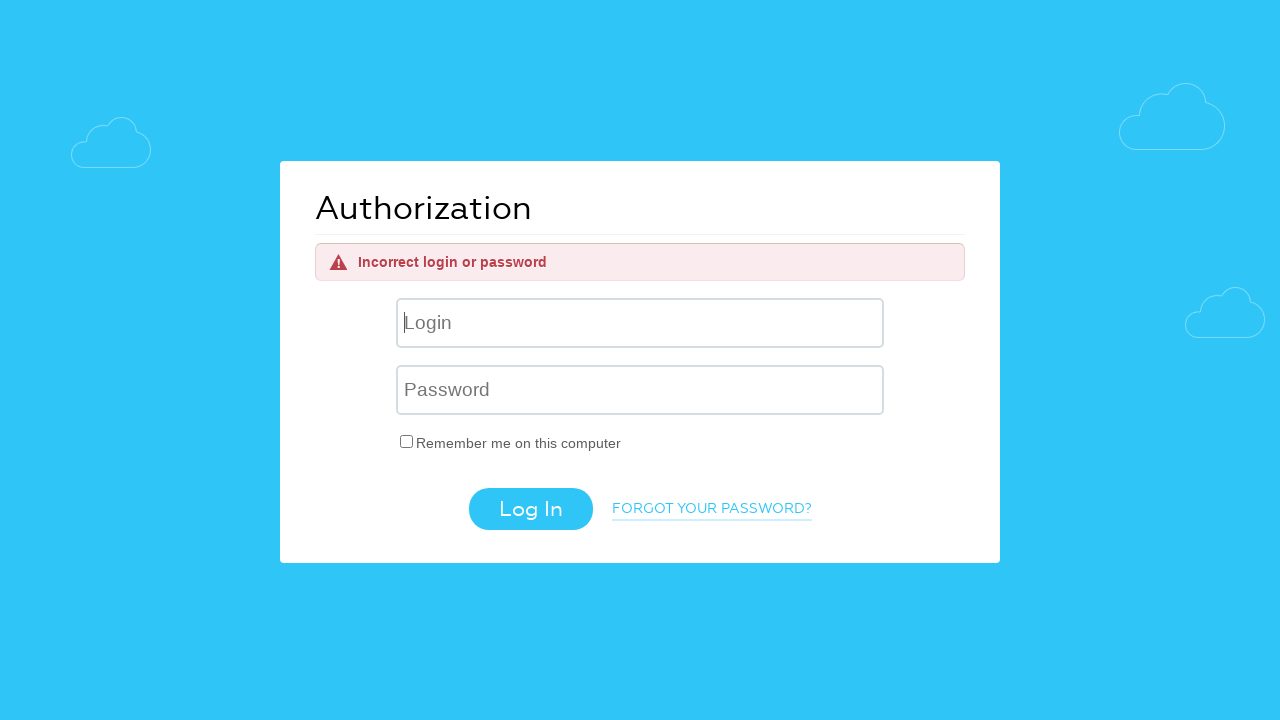

Error message appeared on page
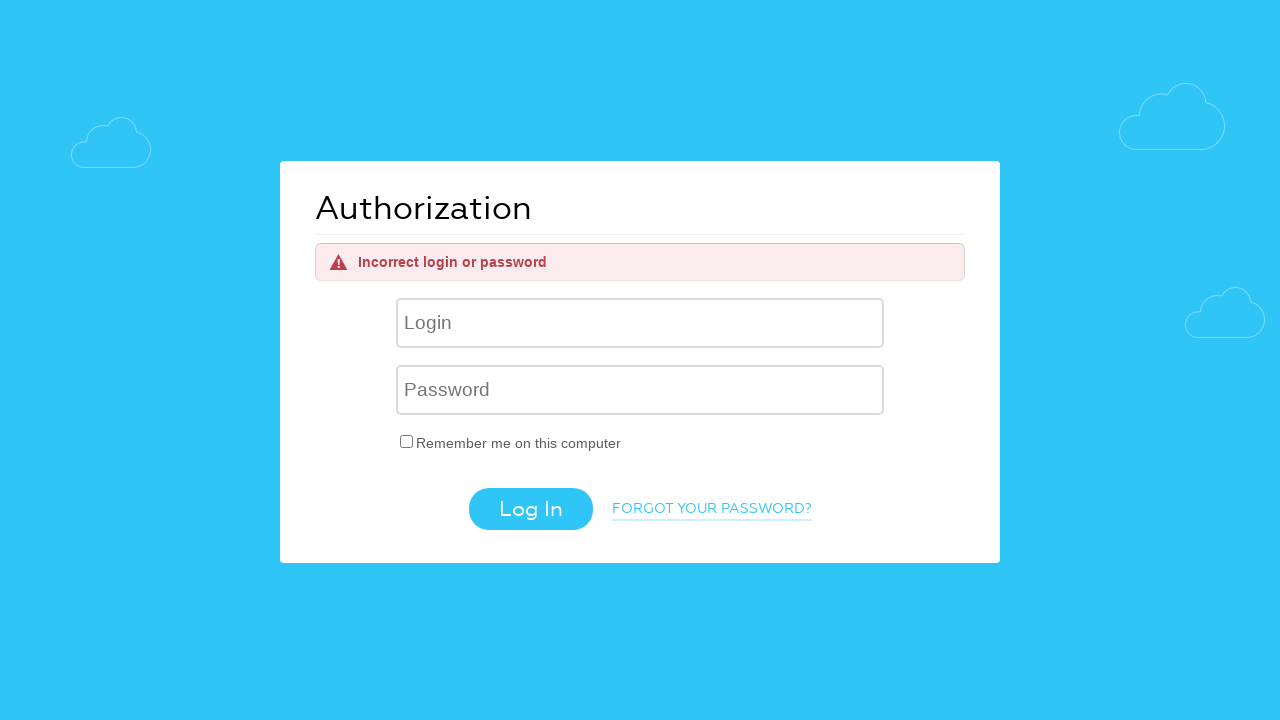

Retrieved error message text: 'Incorrect login or password'
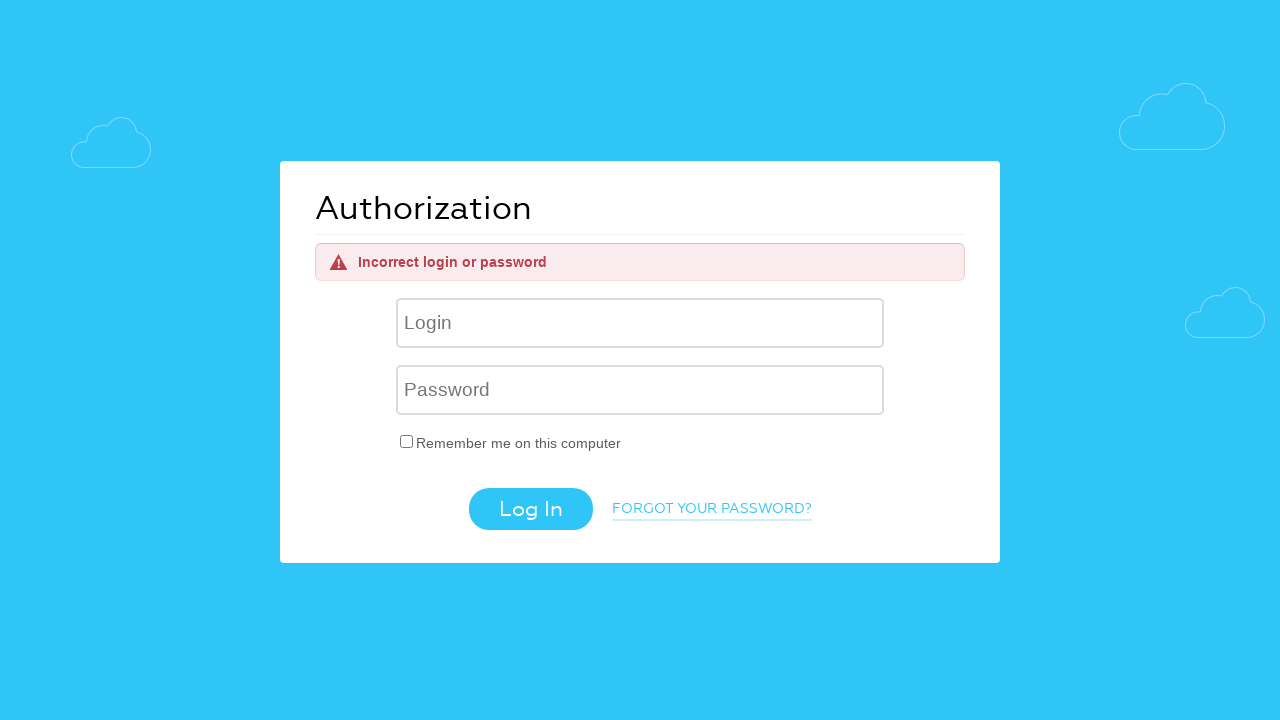

Assertion passed: error message validates as 'Incorrect login or password'
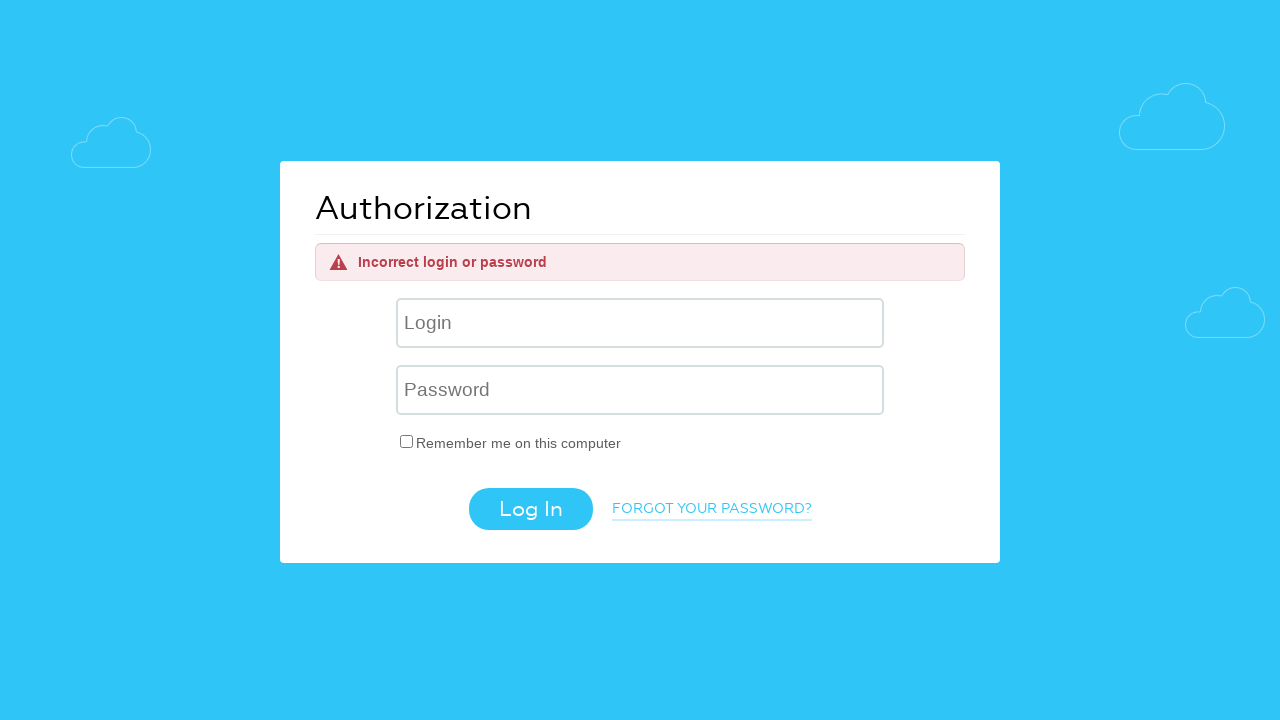

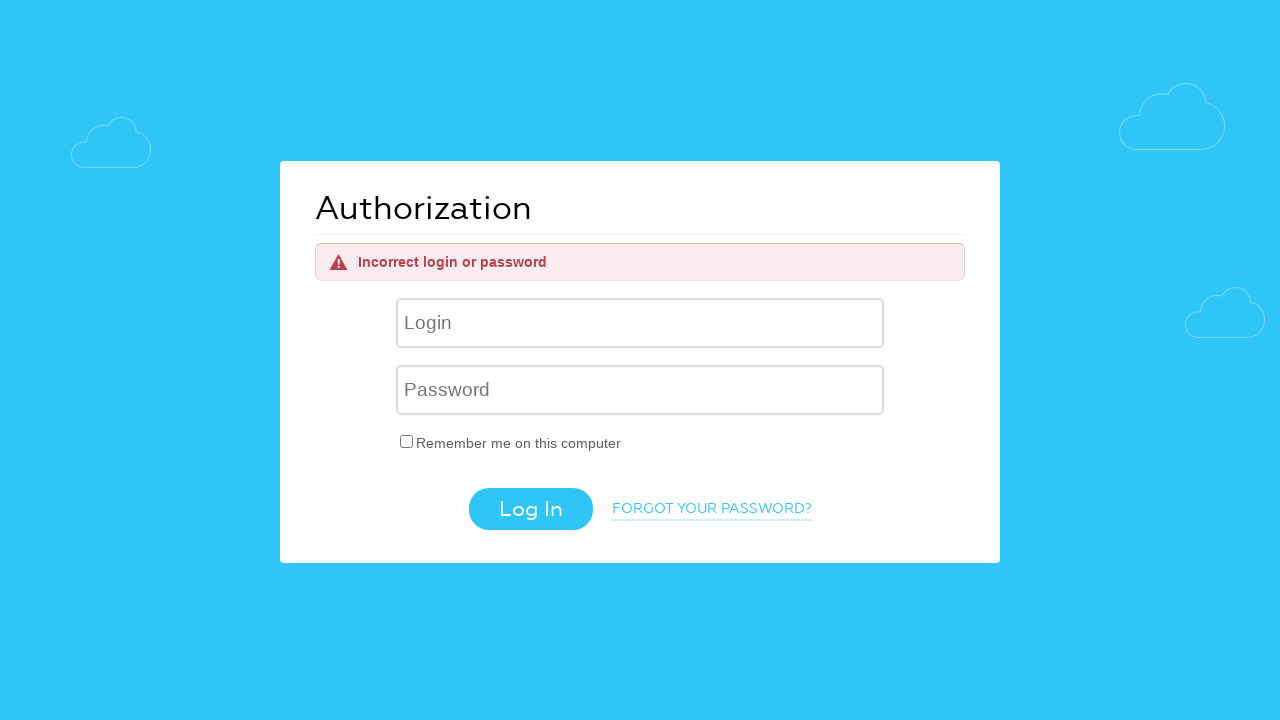